Tests JavaScript prompt dialog by triggering it, entering text, and accepting it

Starting URL: https://automationfc.github.io/basic-form/

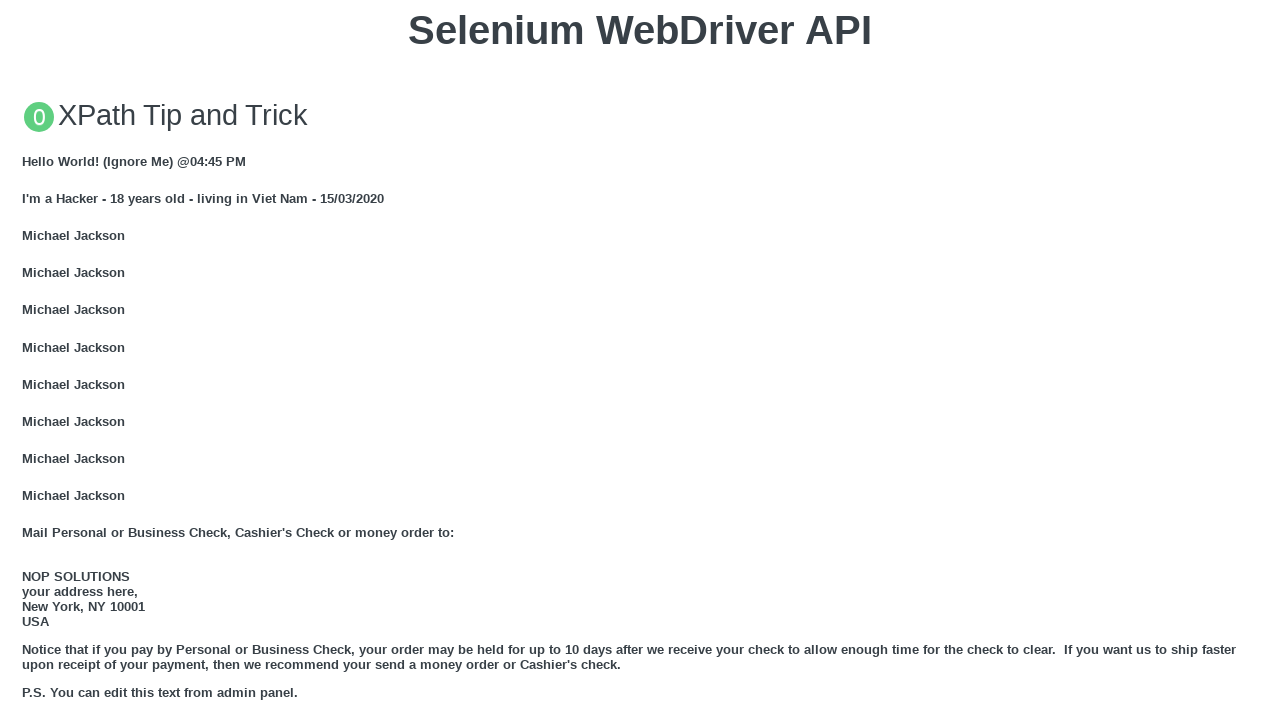

Set up dialog handler to accept prompt with 'Automation FC'
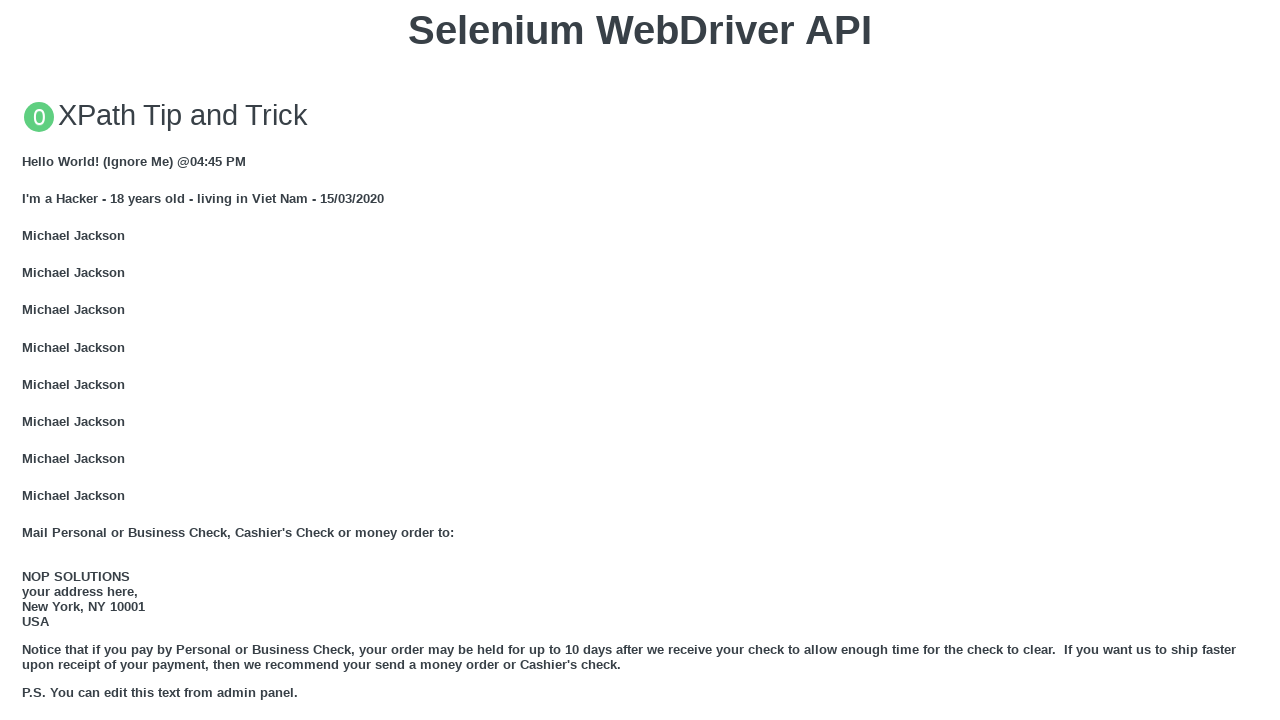

Clicked button to trigger JavaScript prompt dialog at (640, 360) on xpath=//button[text()='Click for JS Prompt']
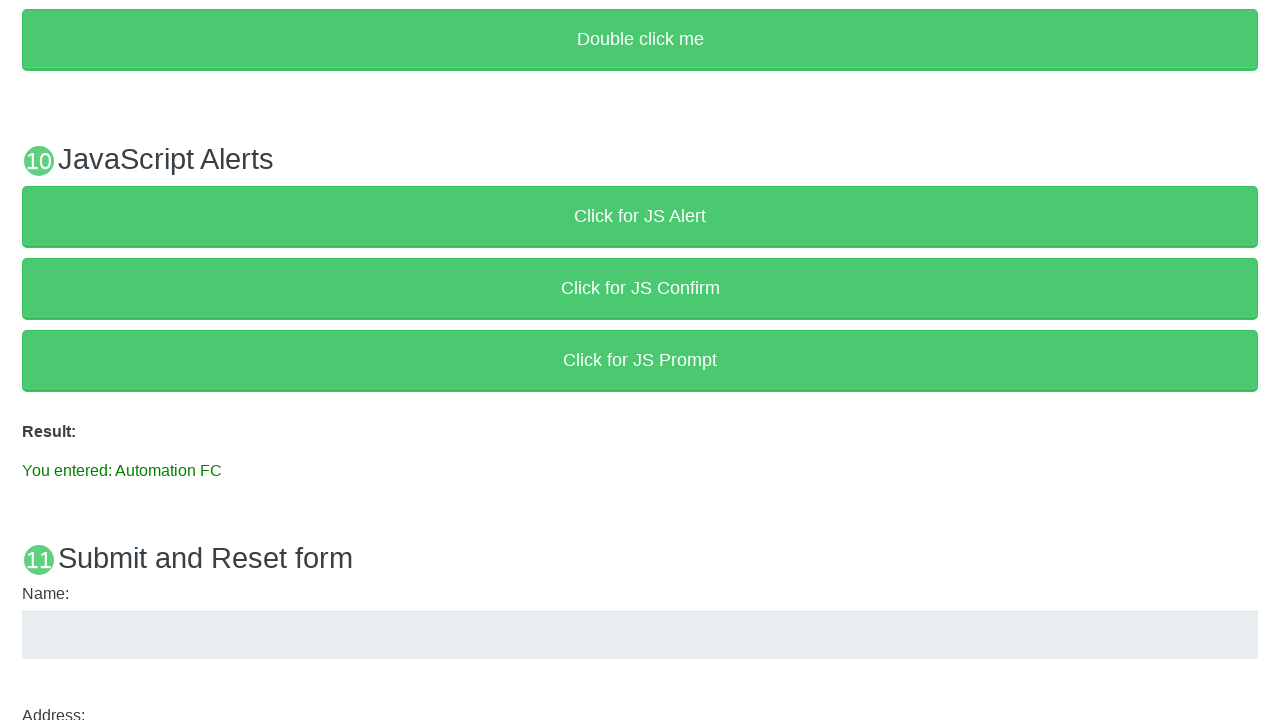

Verified prompt result text displays 'You entered: Automation FC'
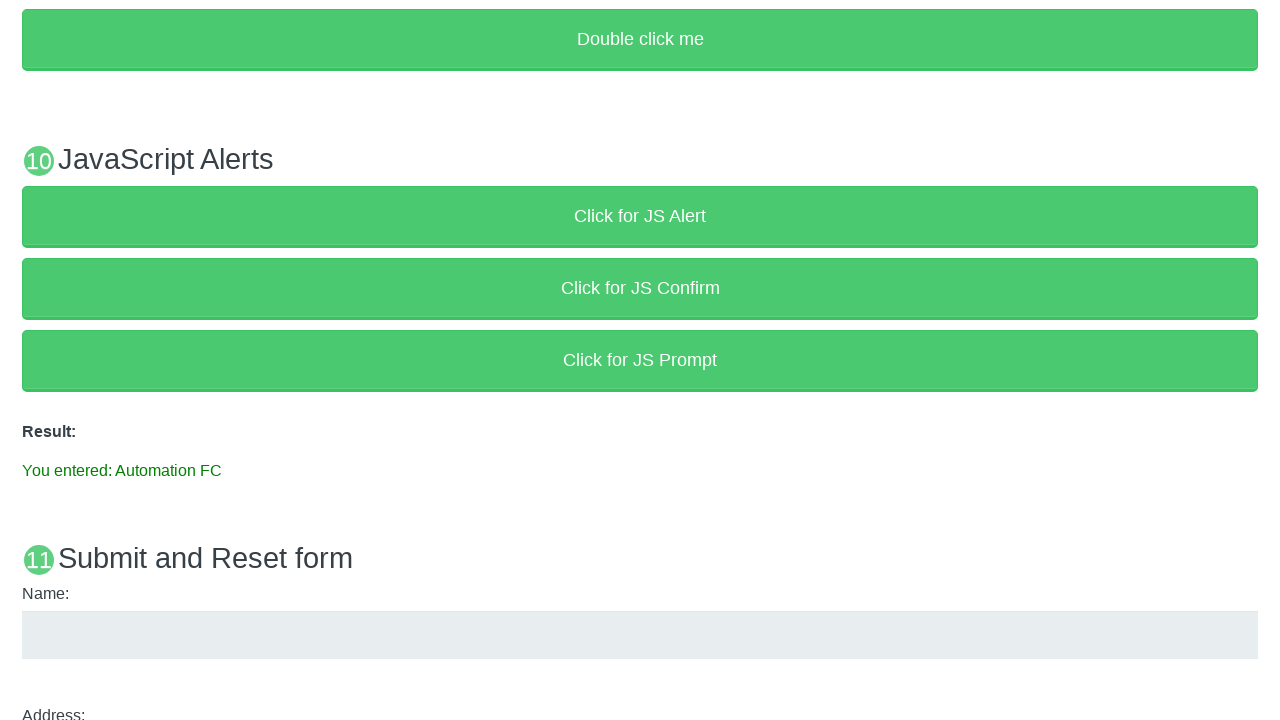

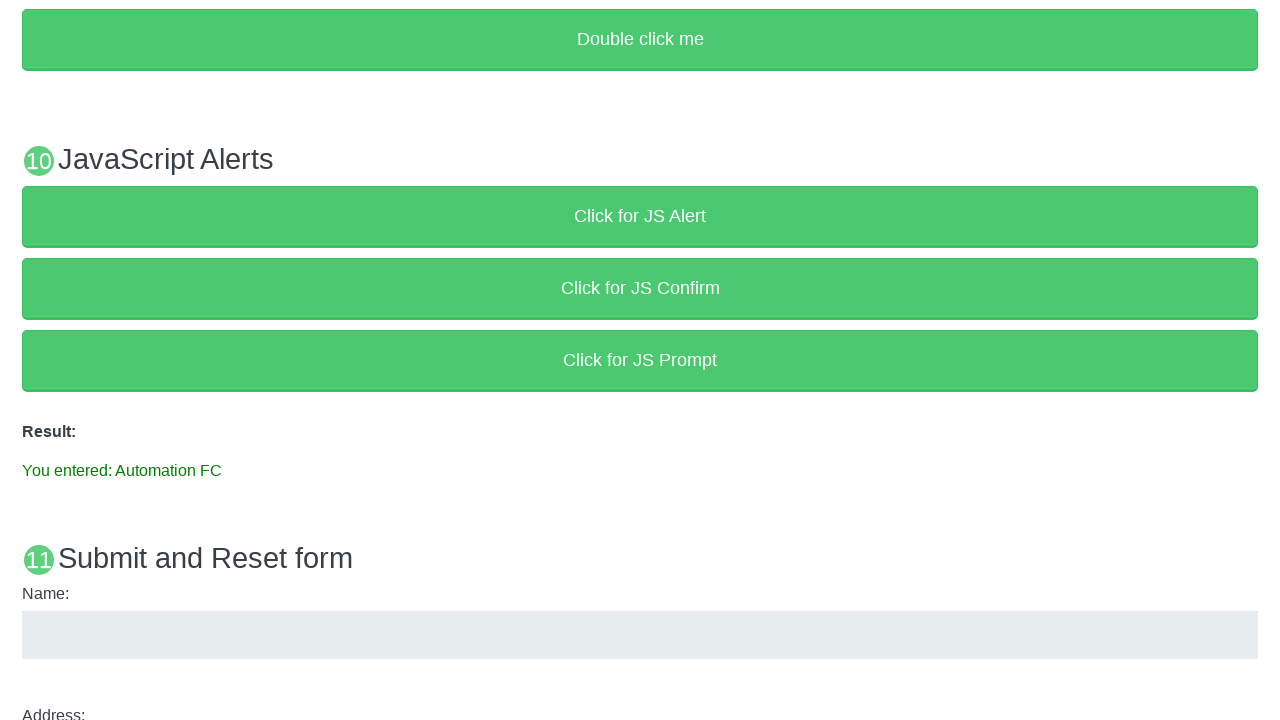